Tests radio button selection functionality by clicking on a BMW radio button and verifying it becomes selected

Starting URL: https://www.letskodeit.com/practice

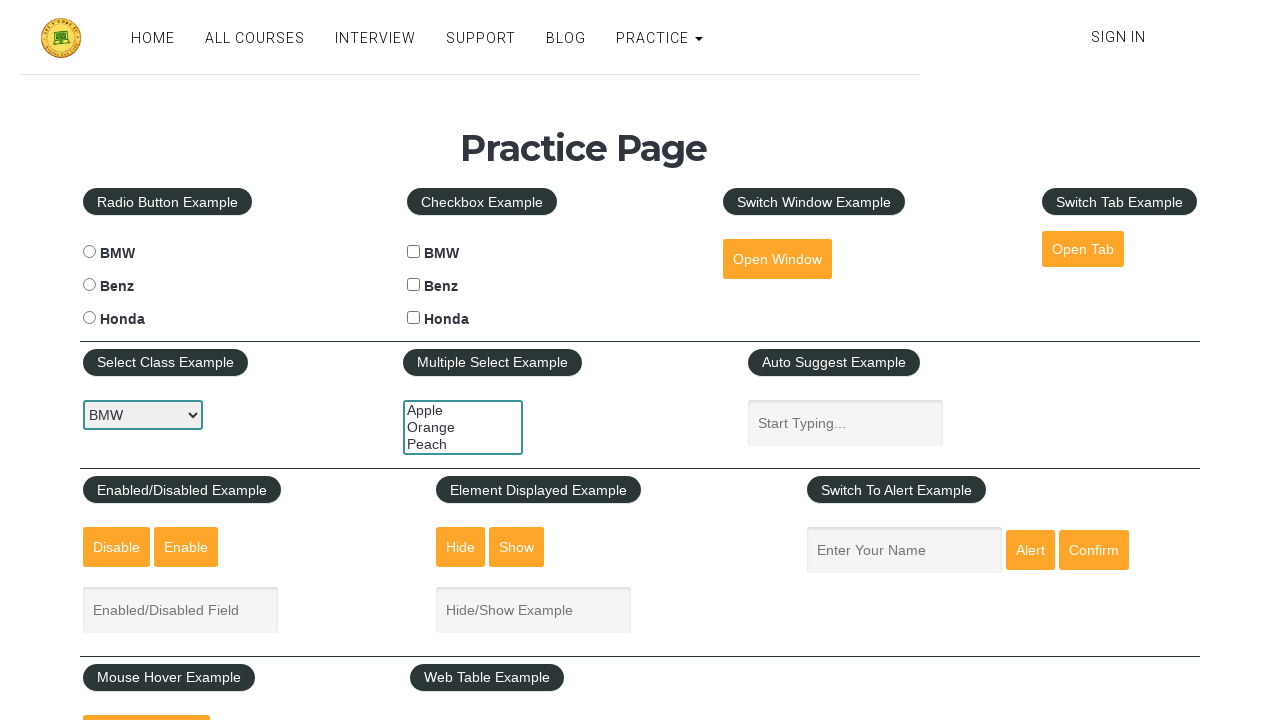

Clicked on BMW radio button at (89, 252) on #bmwradio
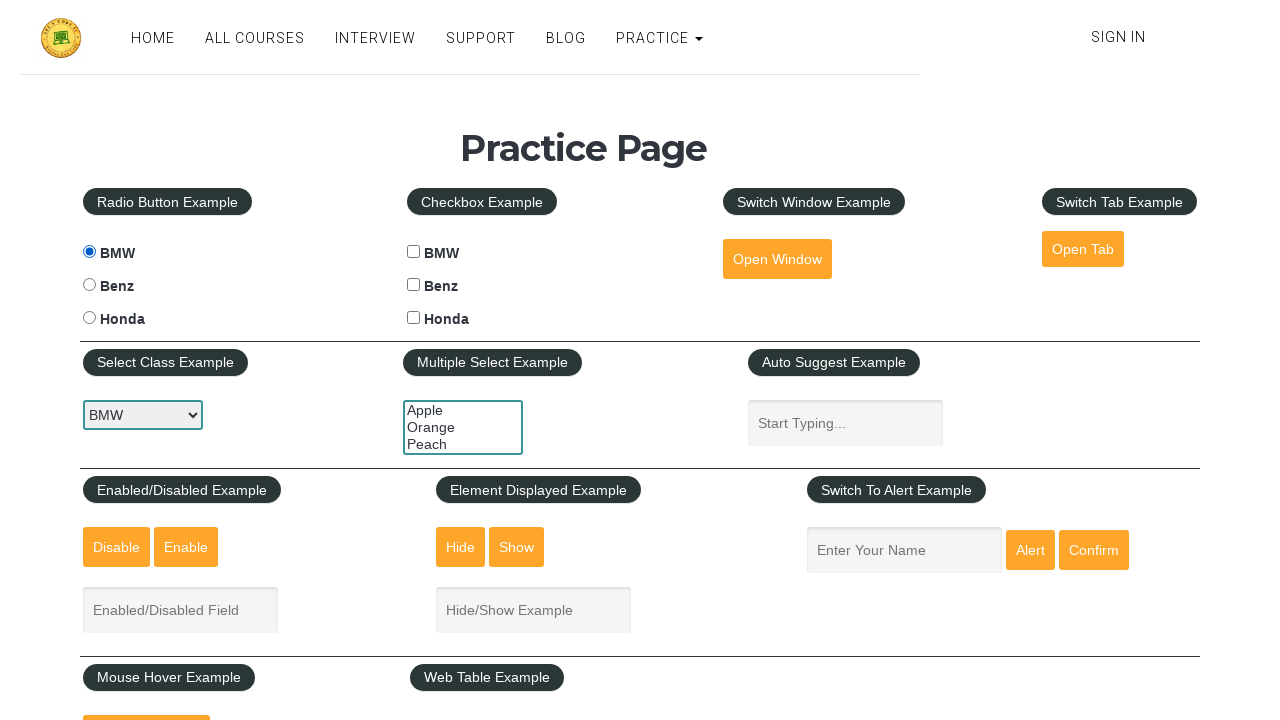

Verified BMW radio button is selected
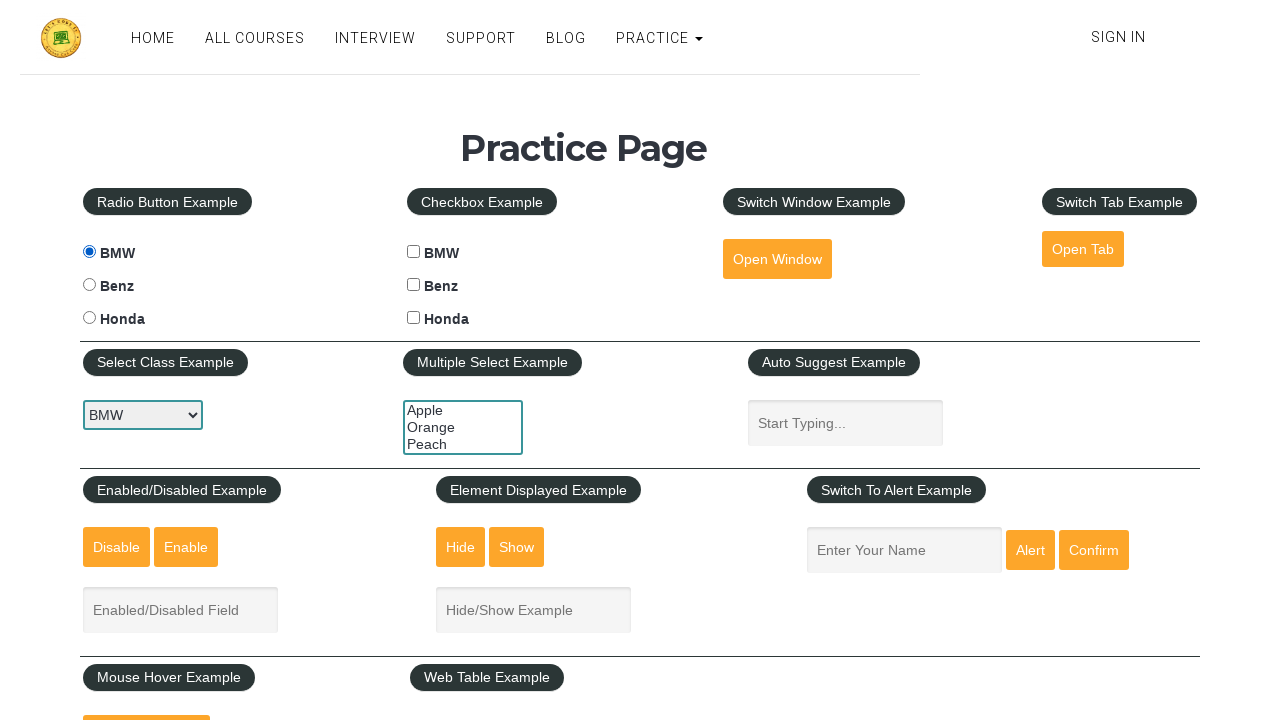

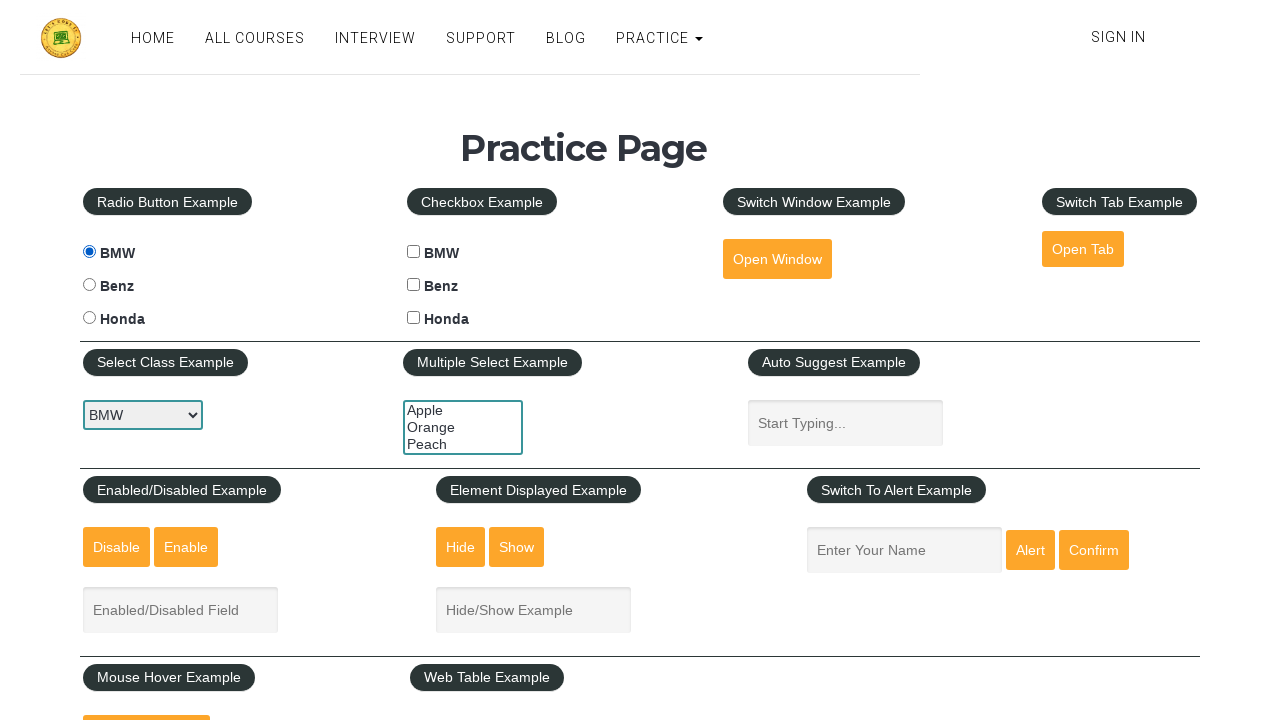